Tests dynamic checkbox controls by clicking the Remove button to hide the checkbox, verifying it's gone, then clicking Add to restore it and verifying it reappears.

Starting URL: https://the-internet.herokuapp.com/dynamic_controls

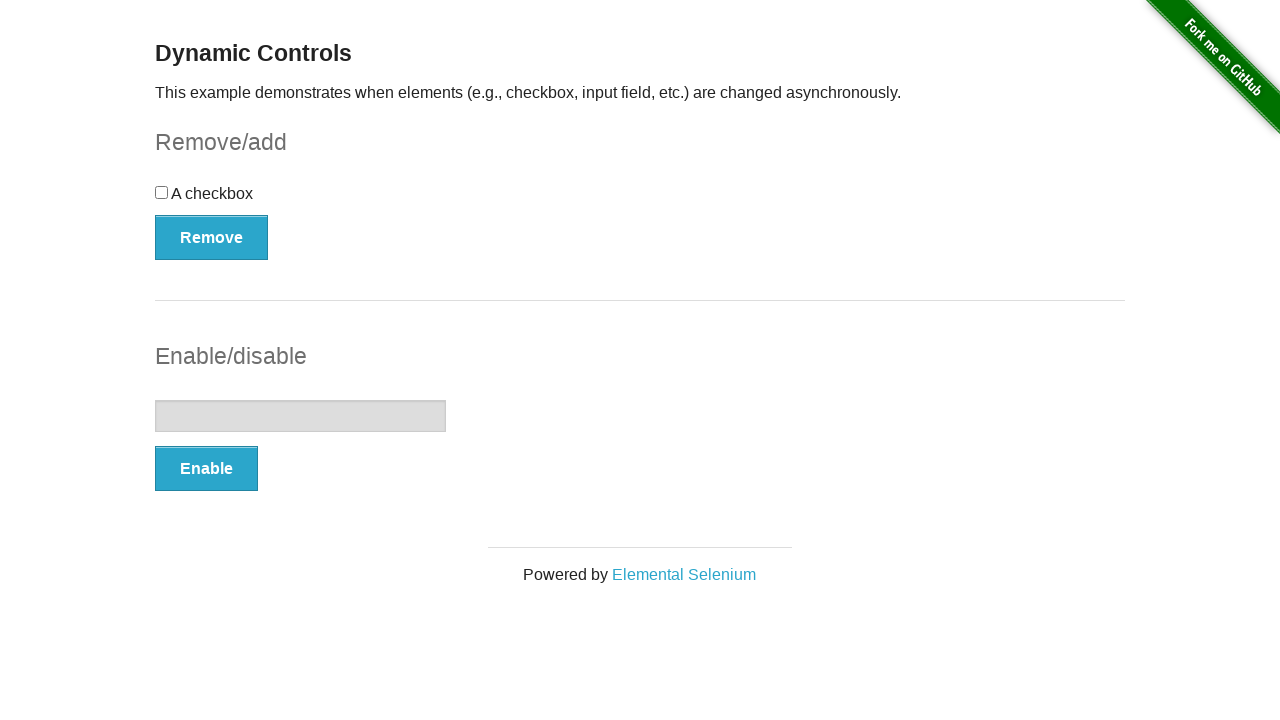

Waited for page to load
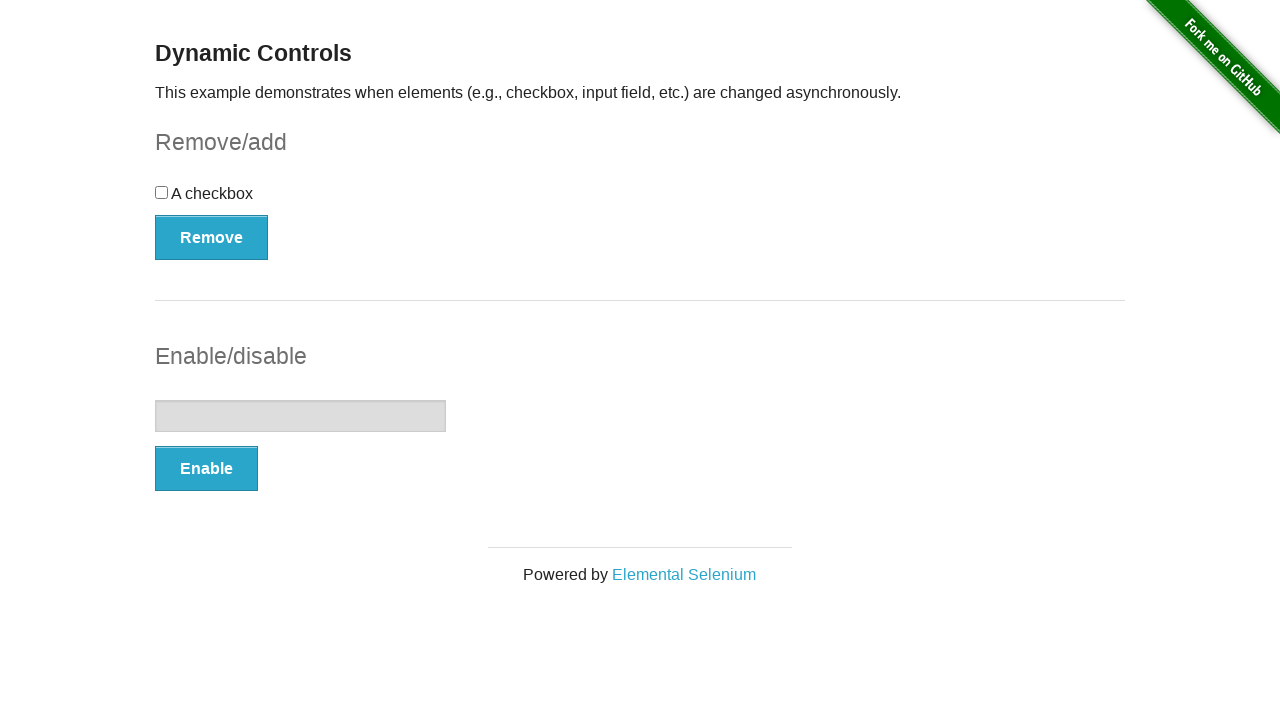

Verified checkbox is visible
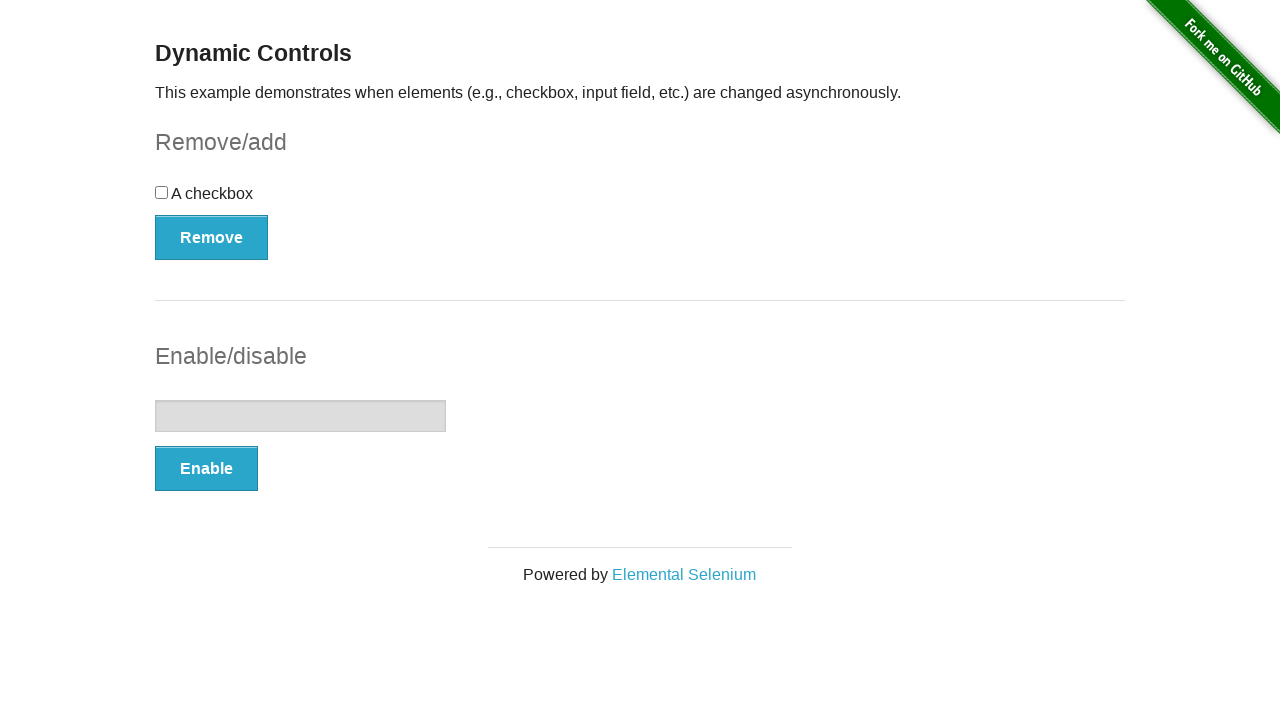

Clicked the Remove button to hide checkbox at (212, 237) on internal:role=button[name="Remove"i]
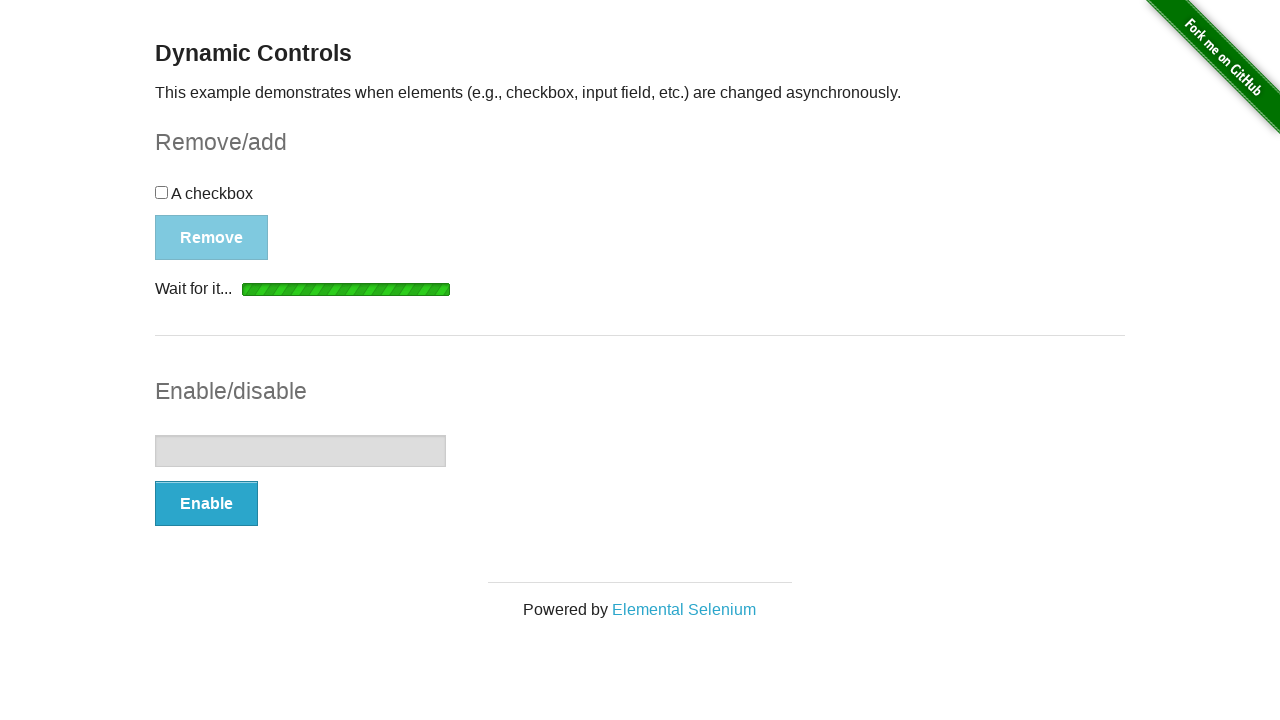

Verified 'It's gone!' message appeared after removing checkbox
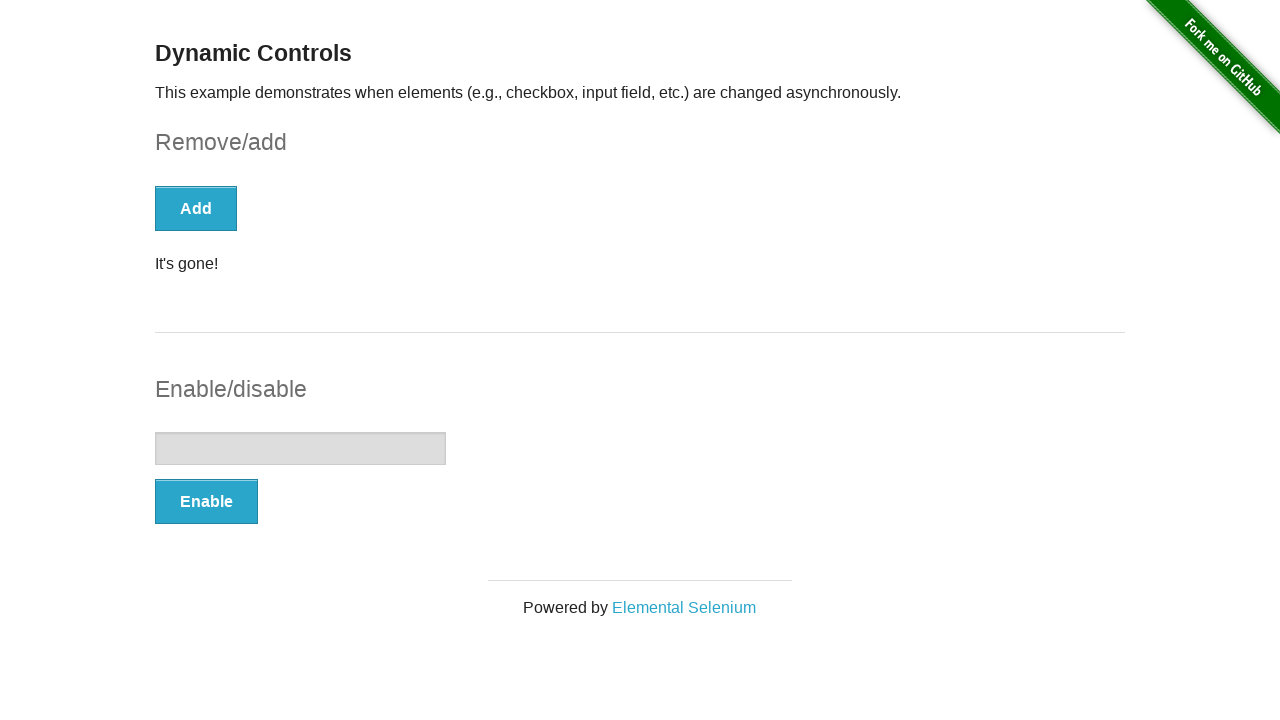

Clicked the Add button to restore checkbox at (196, 208) on internal:role=button[name="Add"i]
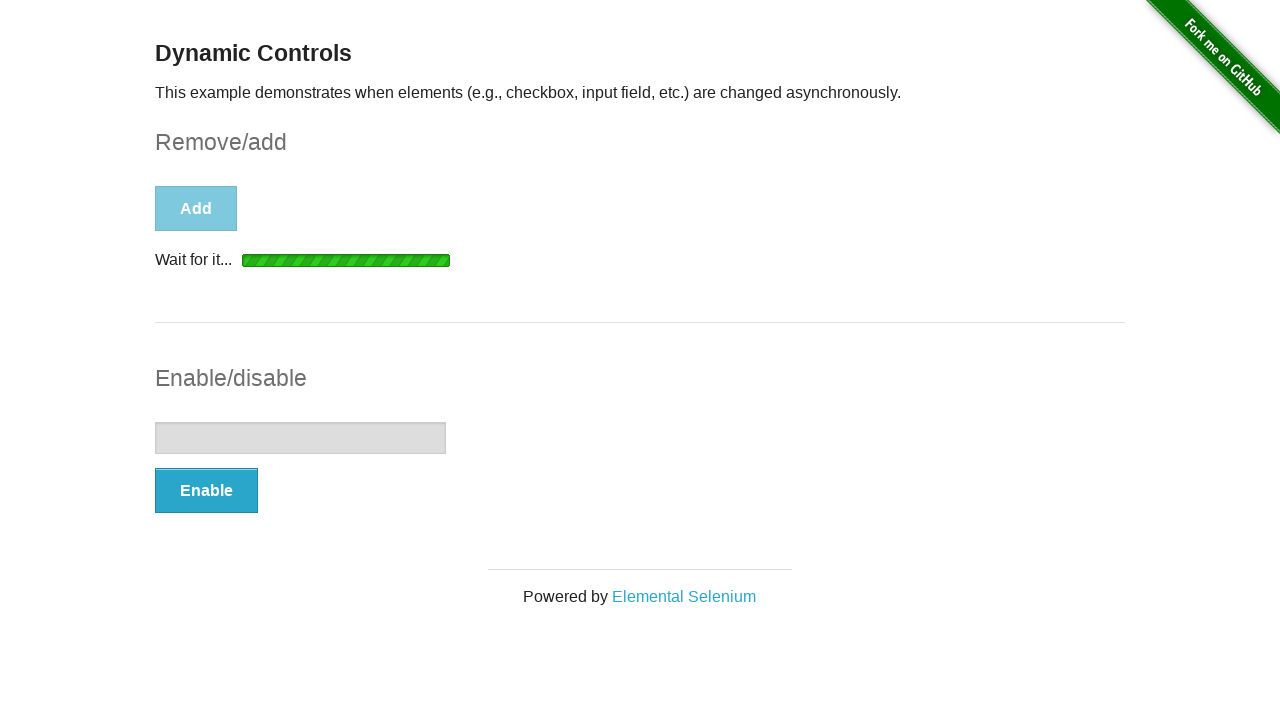

Verified checkbox reappeared after clicking Add
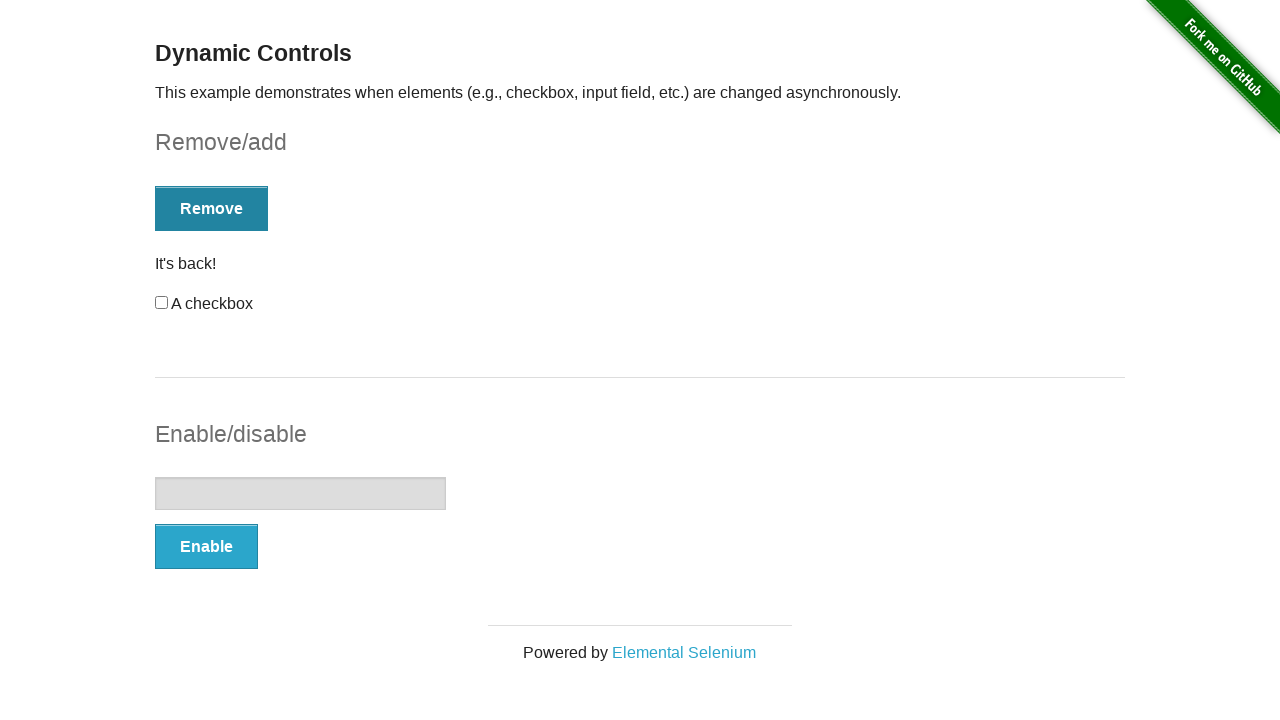

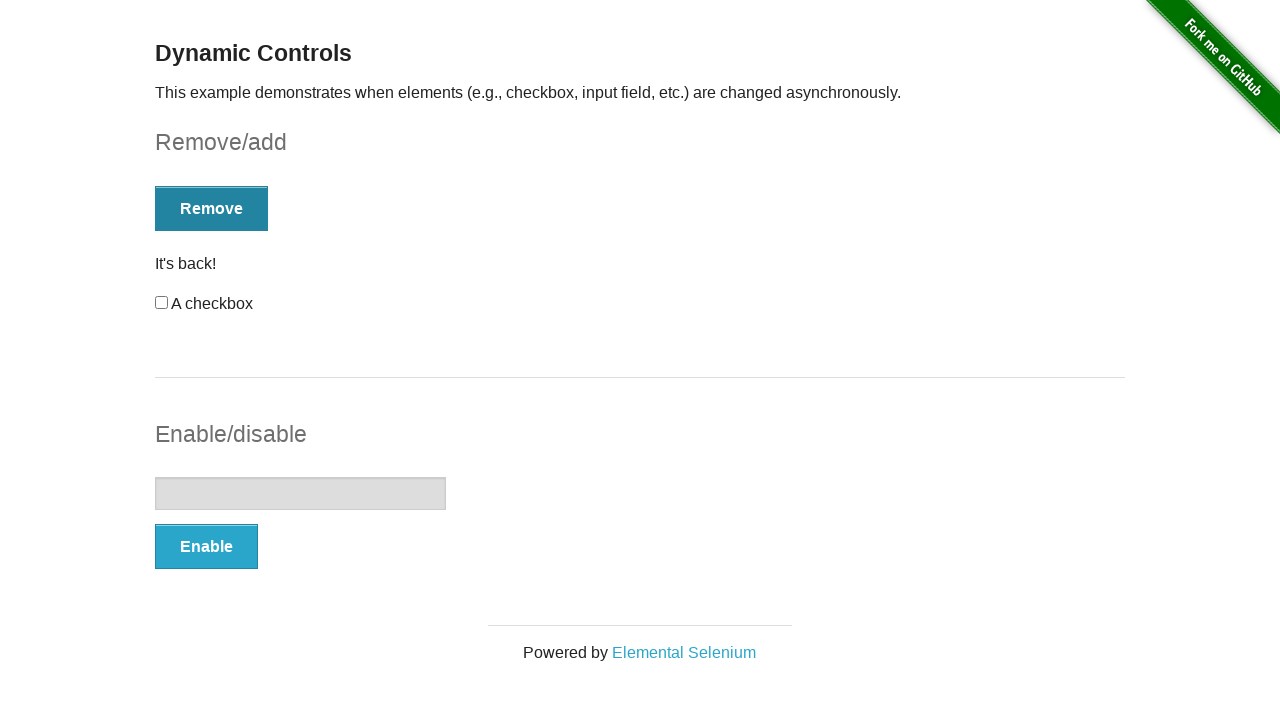